Tests email field validation by entering various valid and invalid email formats

Starting URL: https://leafground.com/dashboard.xhtml

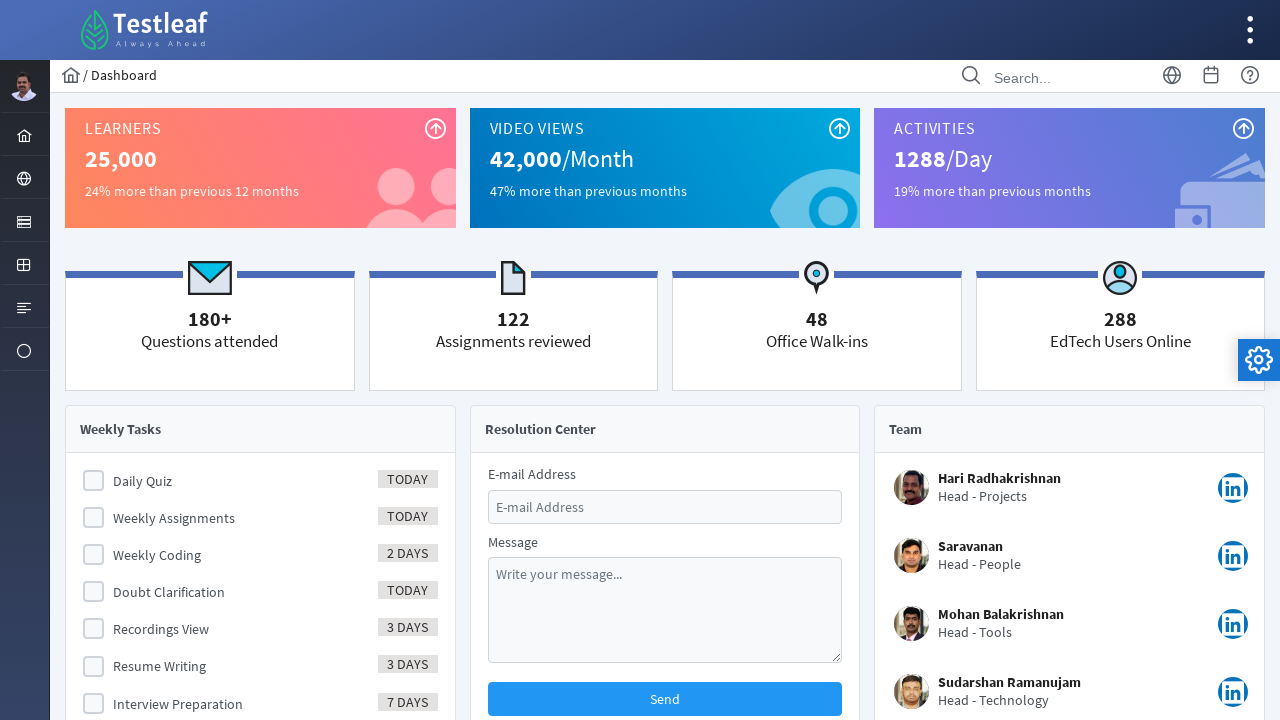

Navigated to leafground.com/dashboard.xhtml
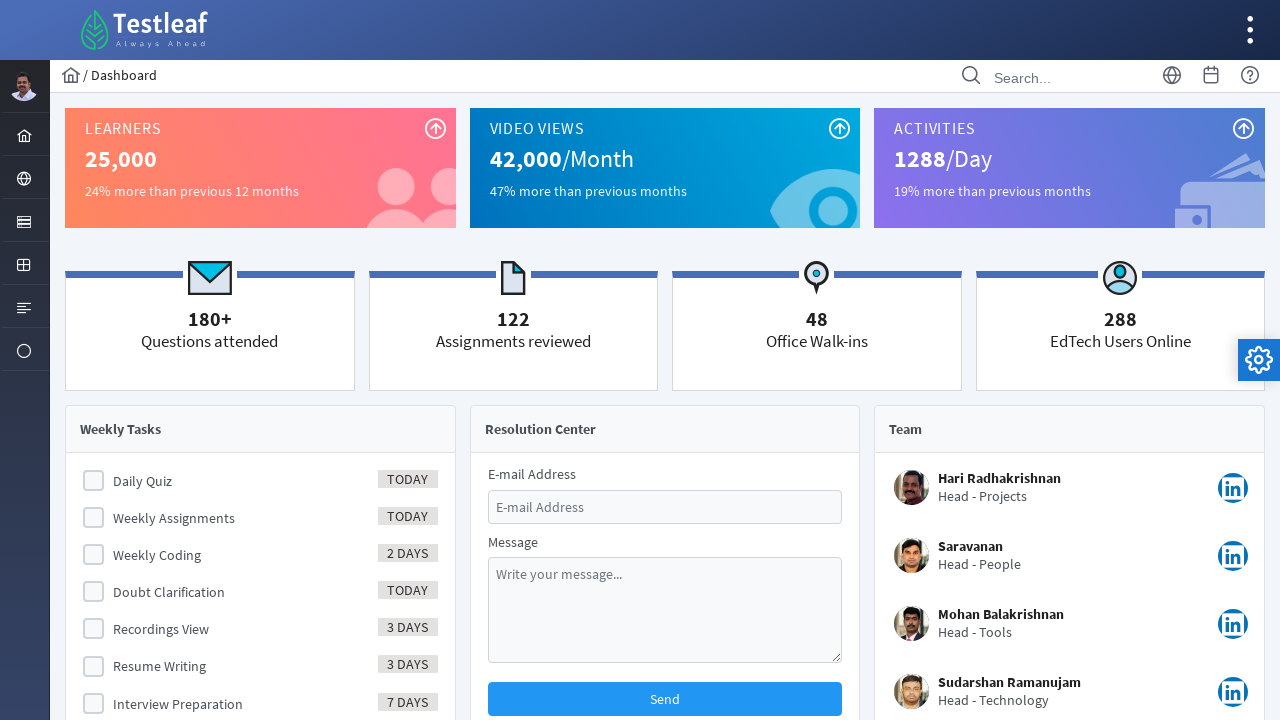

Located email input field
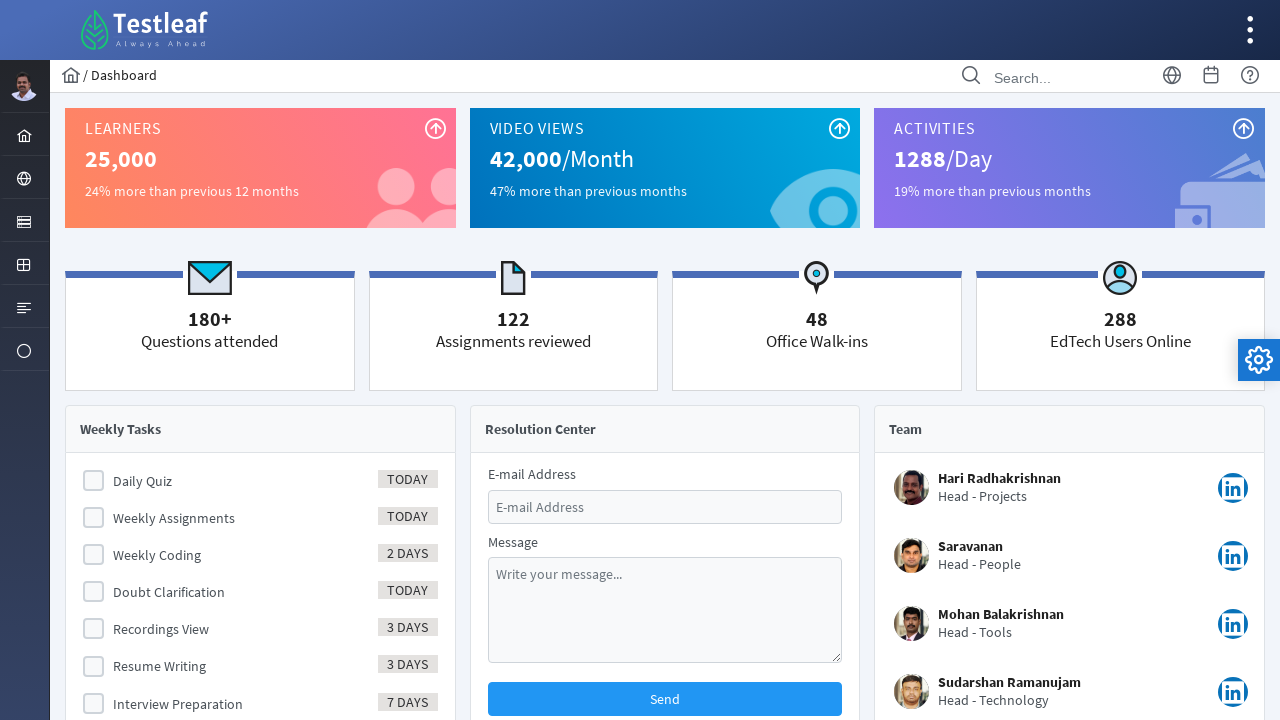

Cleared email input field on #email
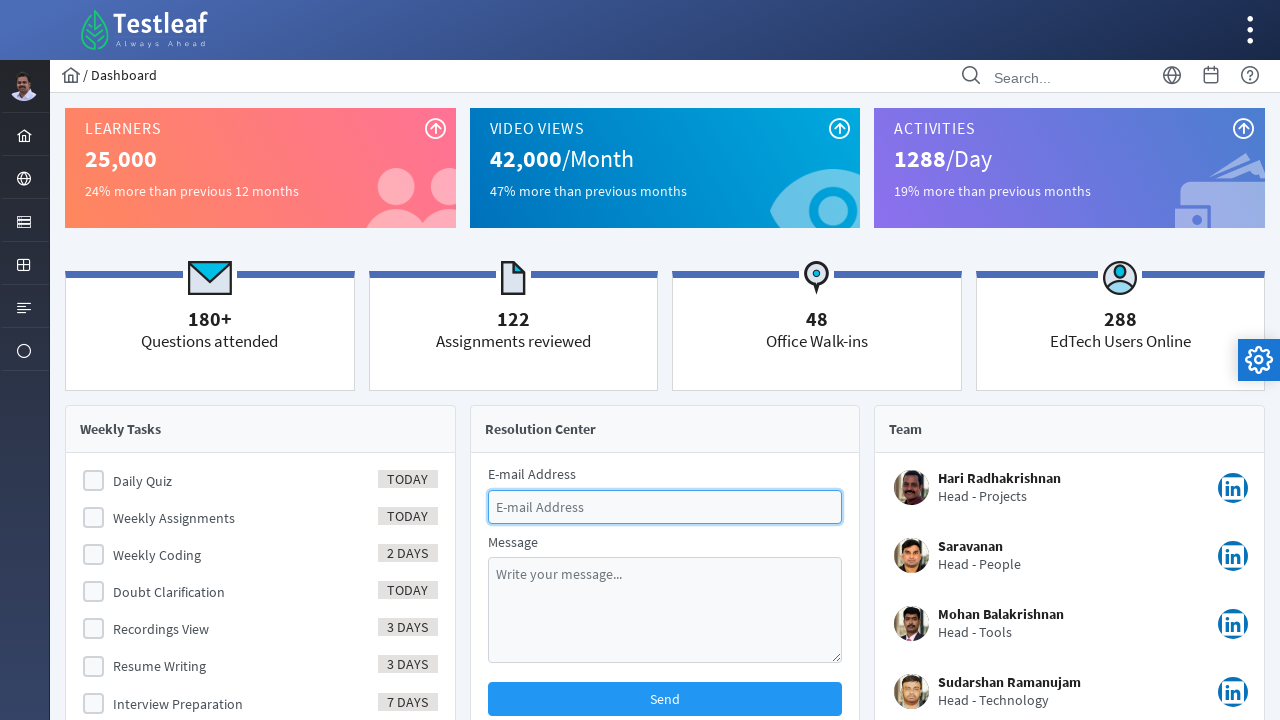

Entered valid email 'test.user@example.com' on #email
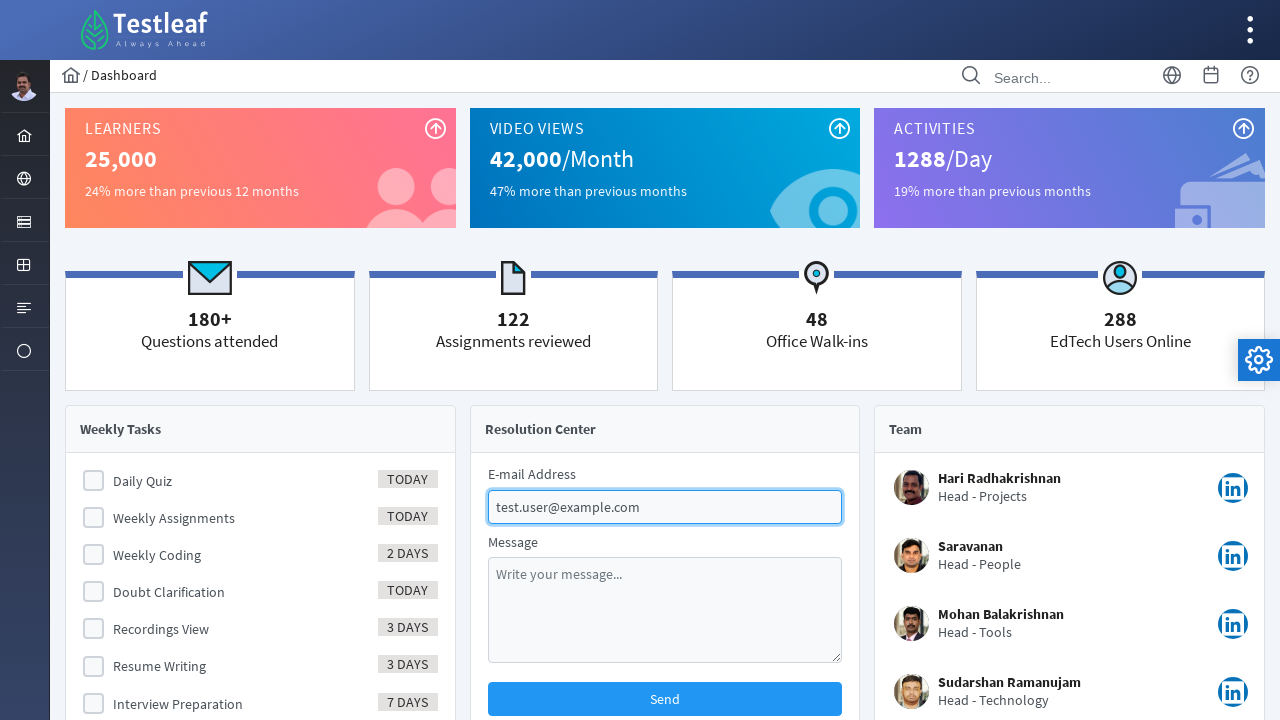

Cleared email input field before testing invalid format on #email
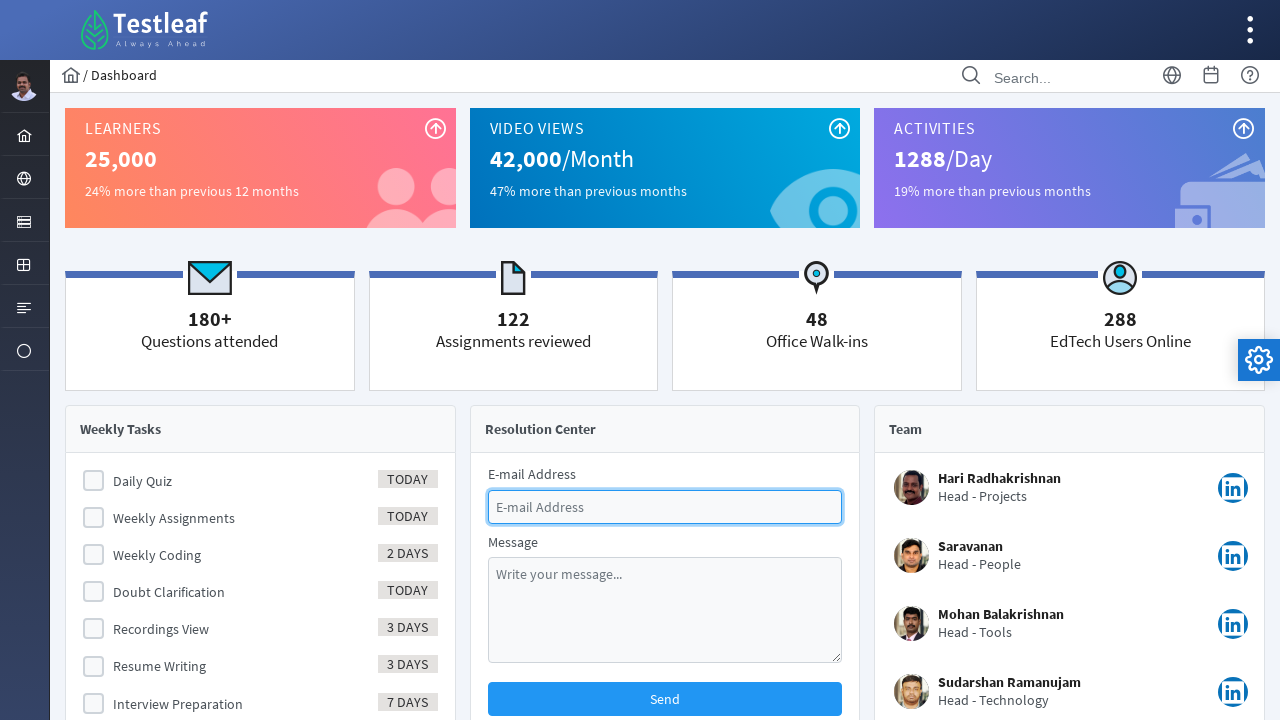

Entered invalid email format 'invalid.email' on #email
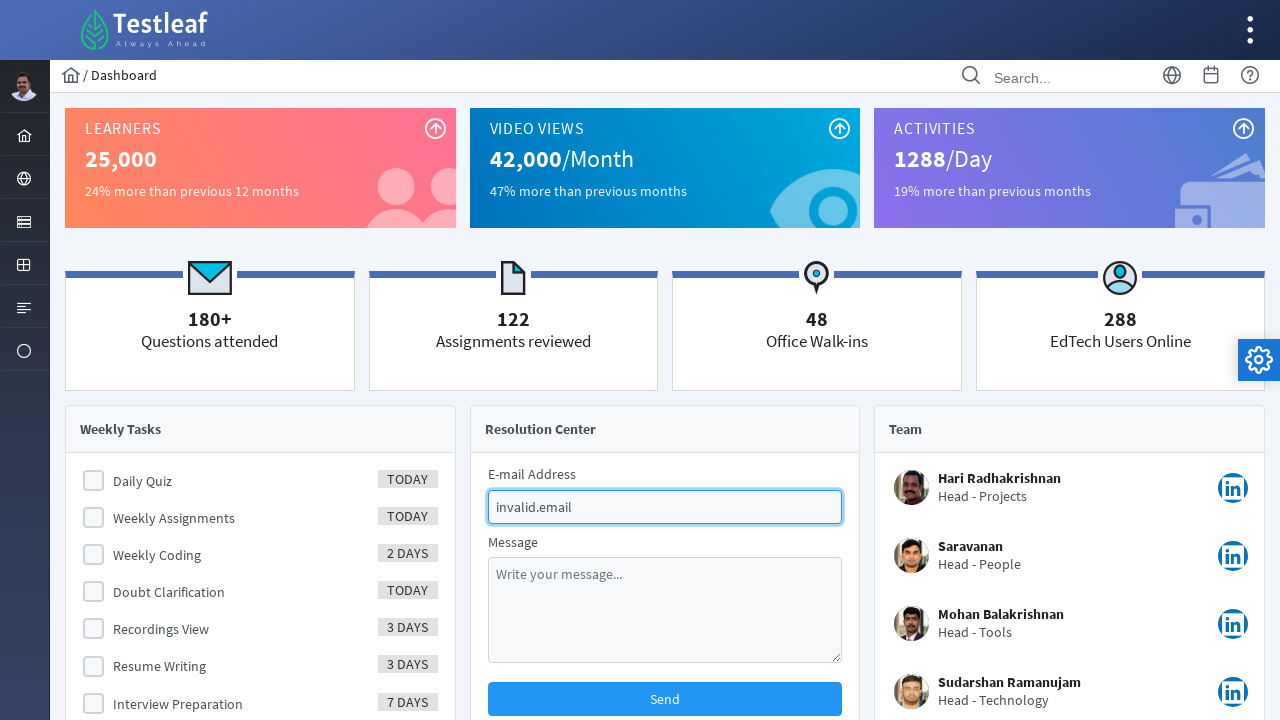

Cleared email input field before testing invalid format on #email
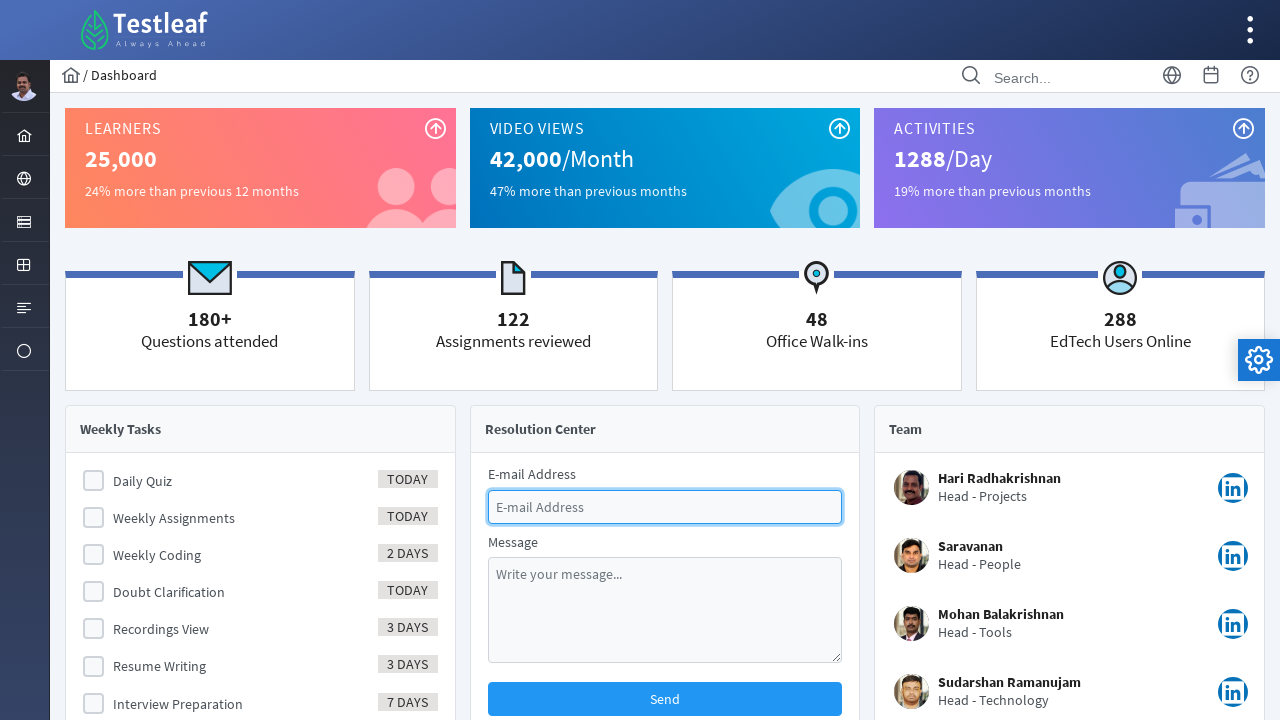

Entered invalid email format 'user@.com' on #email
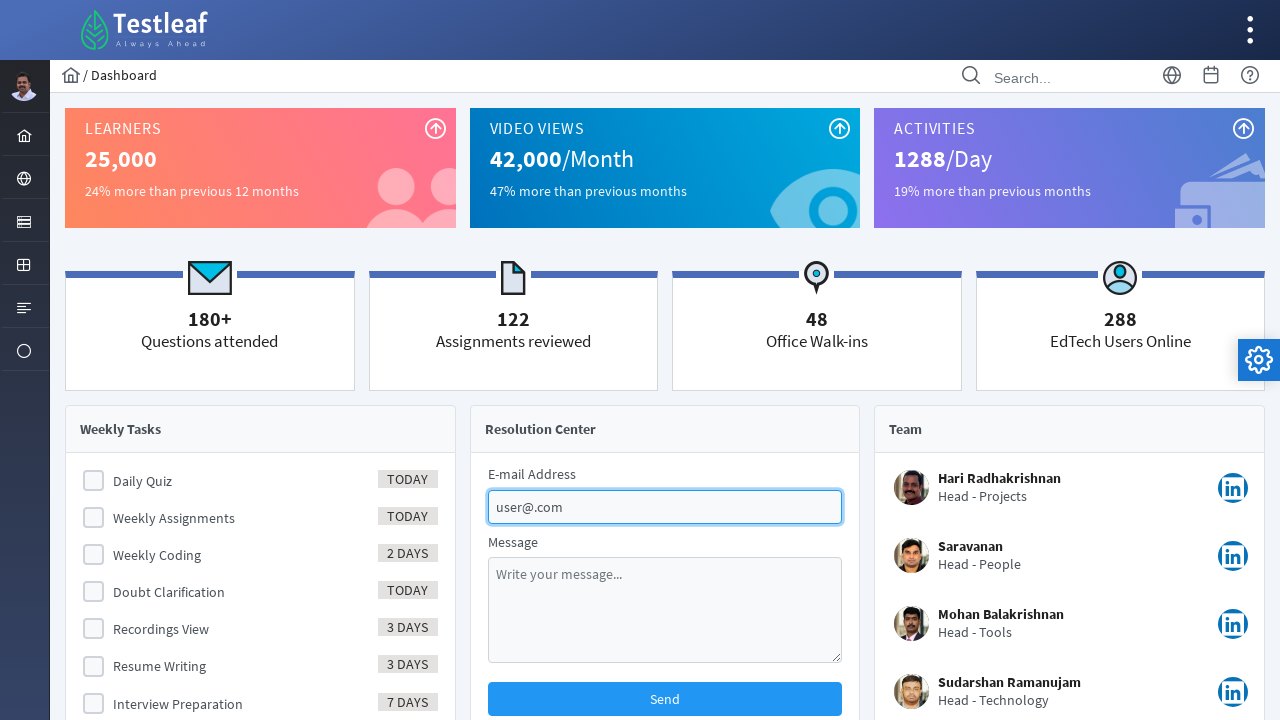

Cleared email input field before testing invalid format on #email
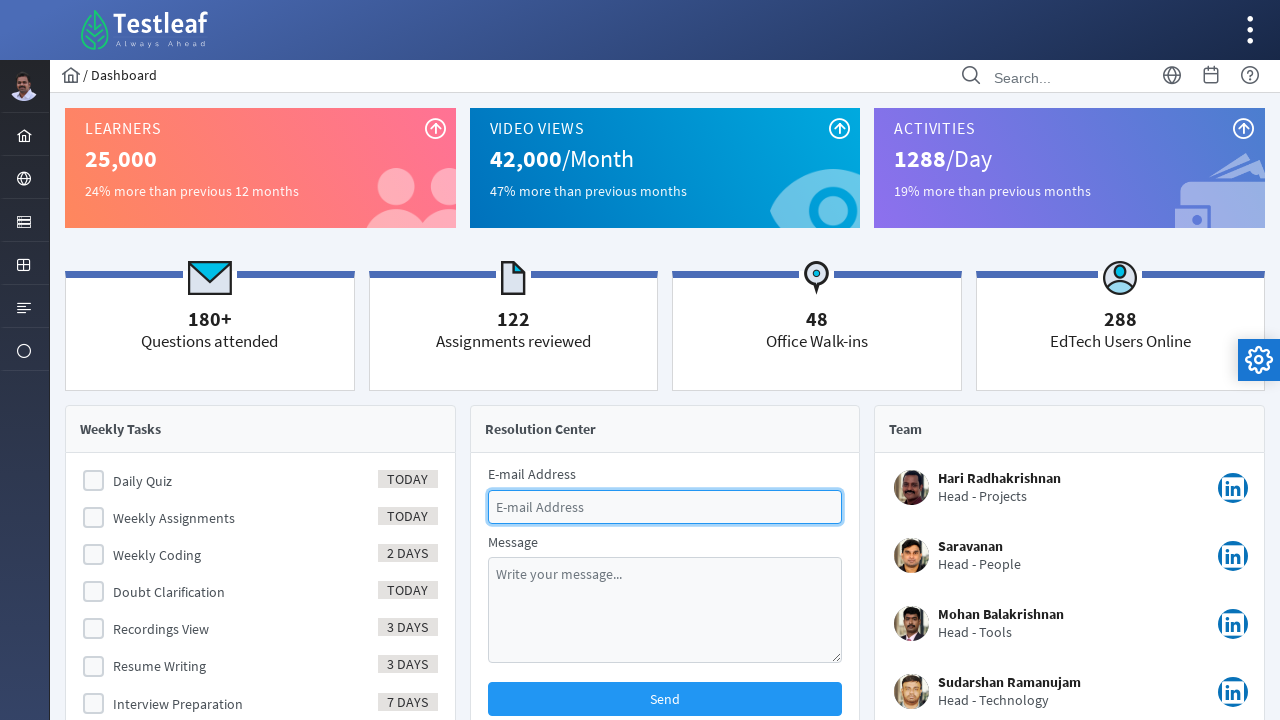

Entered invalid email format '@example.com' on #email
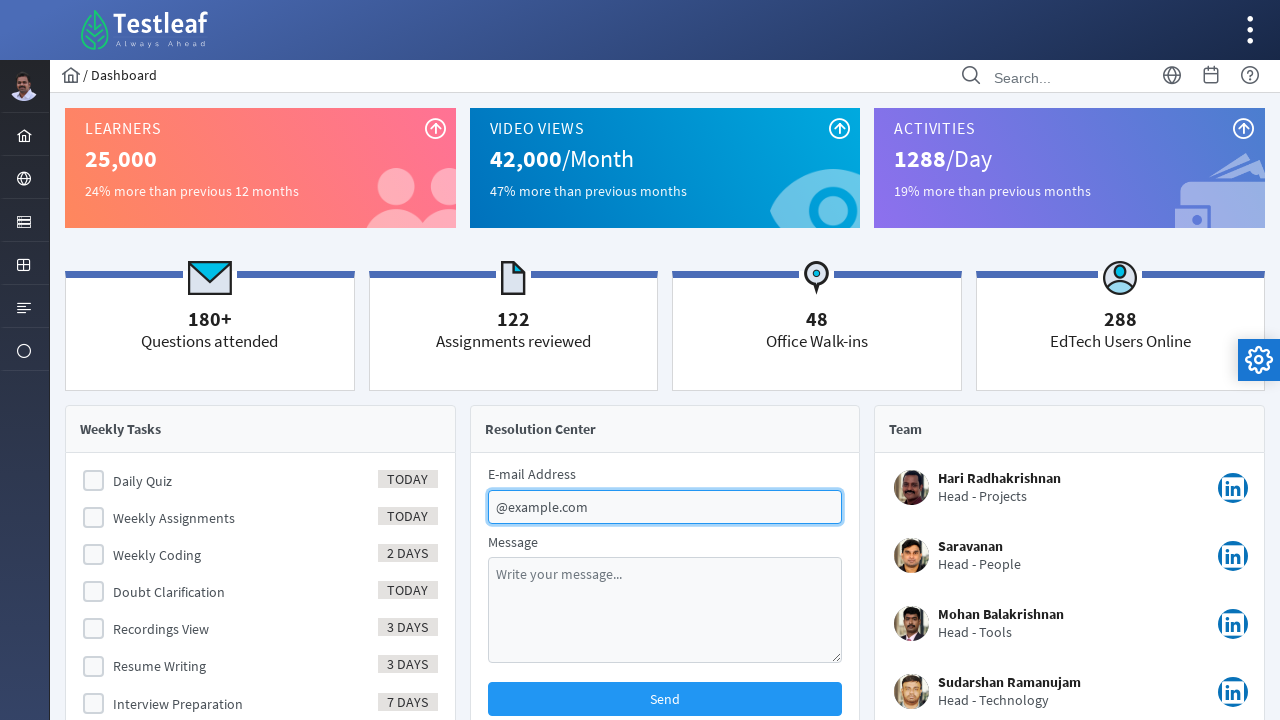

Cleared email input field before testing invalid format on #email
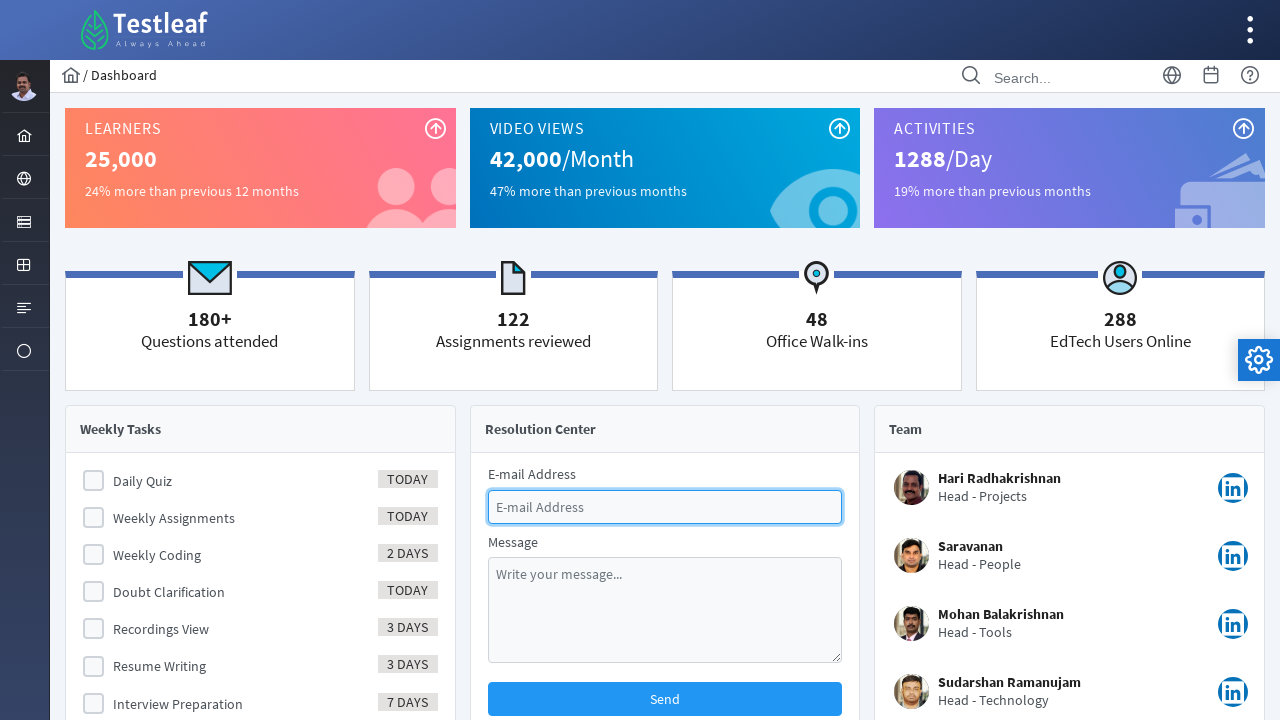

Entered invalid email format 'user@example' on #email
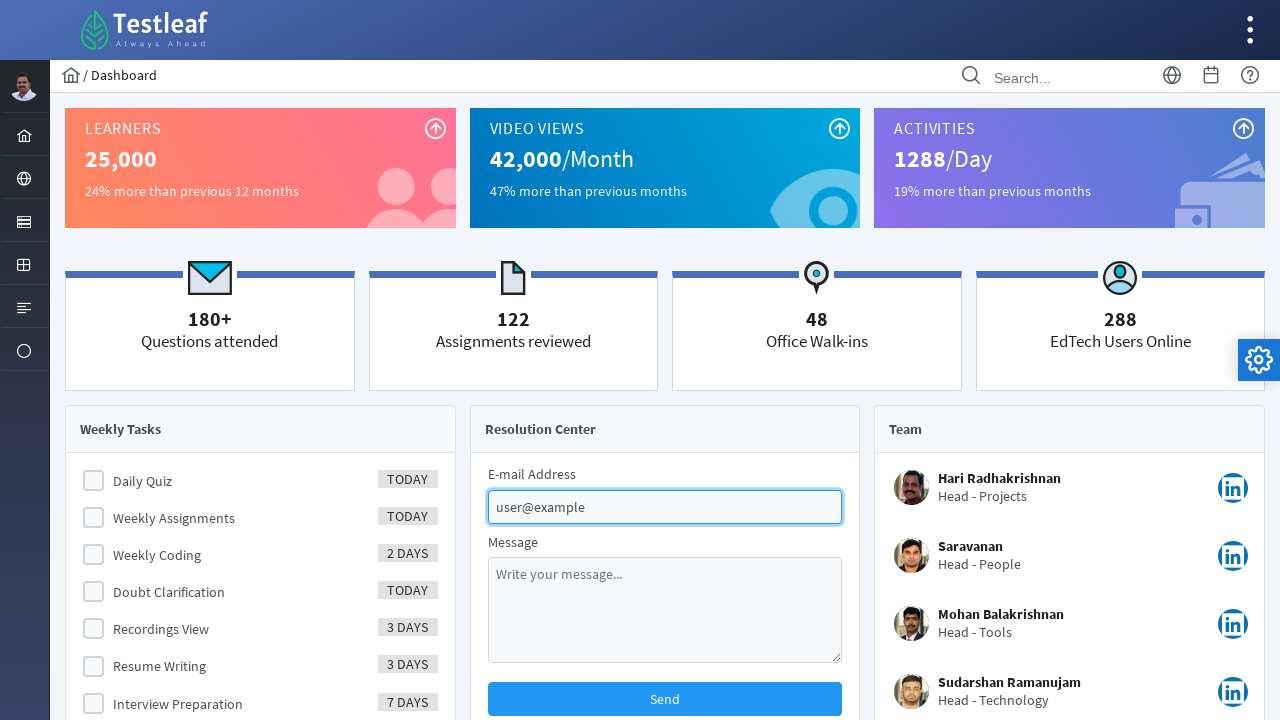

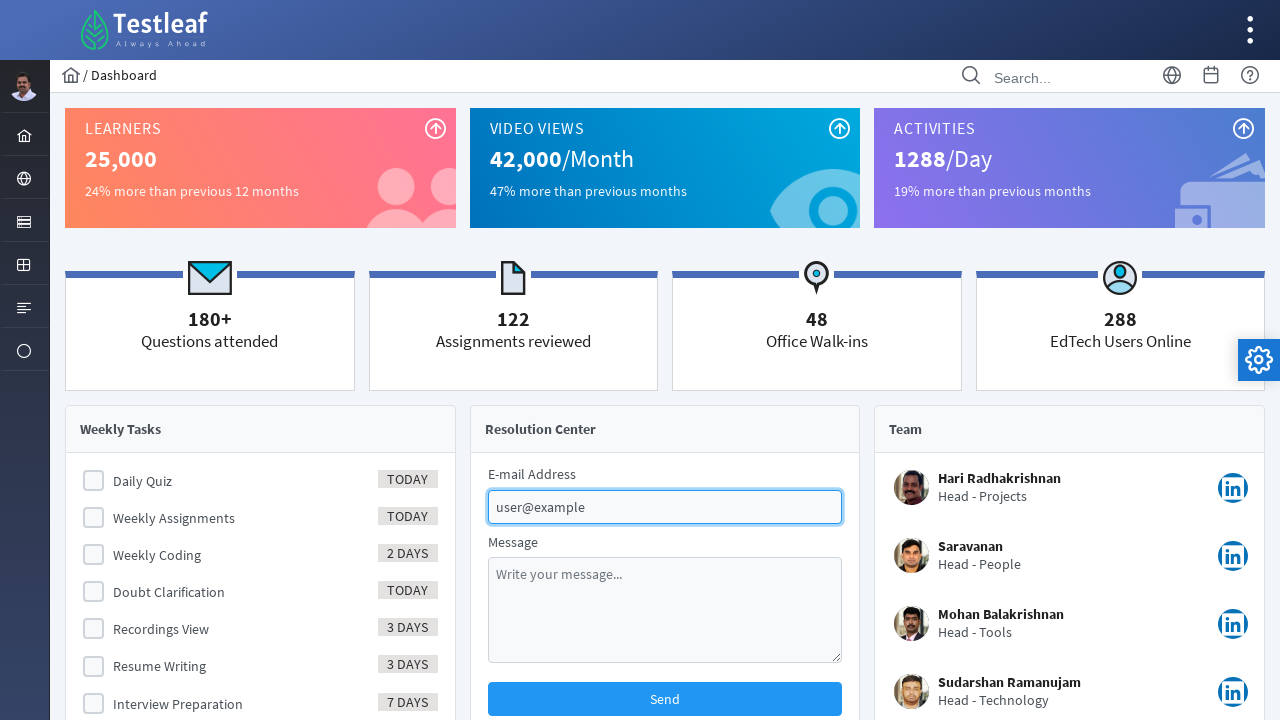